Tests the About Us page navigation by clicking the About Us link and verifying the page title displays correctly

Starting URL: https://parabank.parasoft.com/parabank/index.htm

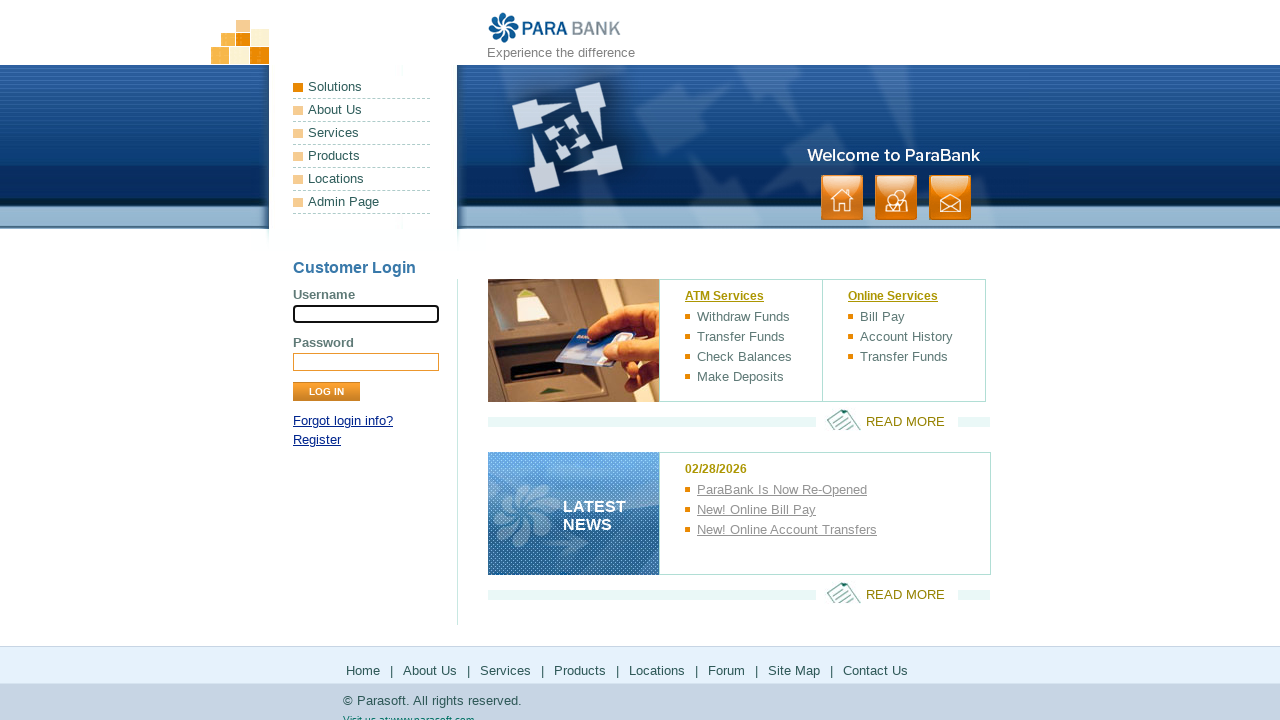

Clicked on About Us link at (362, 110) on a:has-text('About Us')
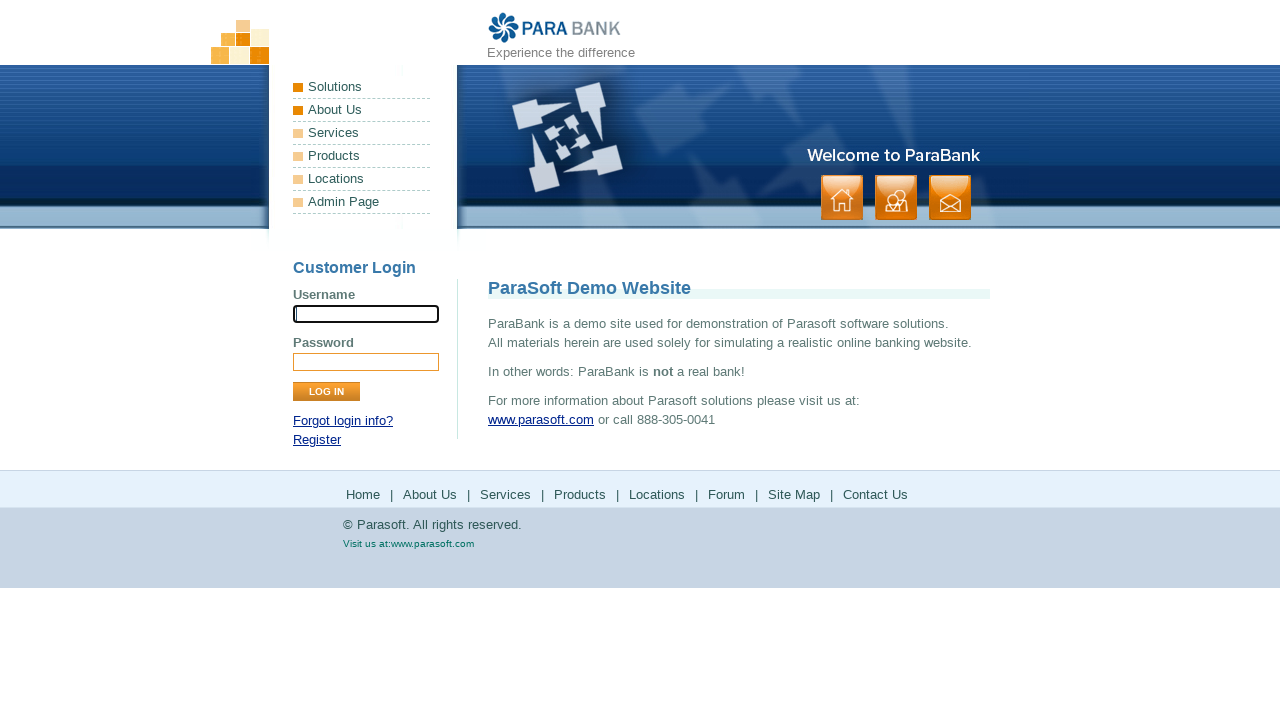

About Us page loaded and page title is displayed
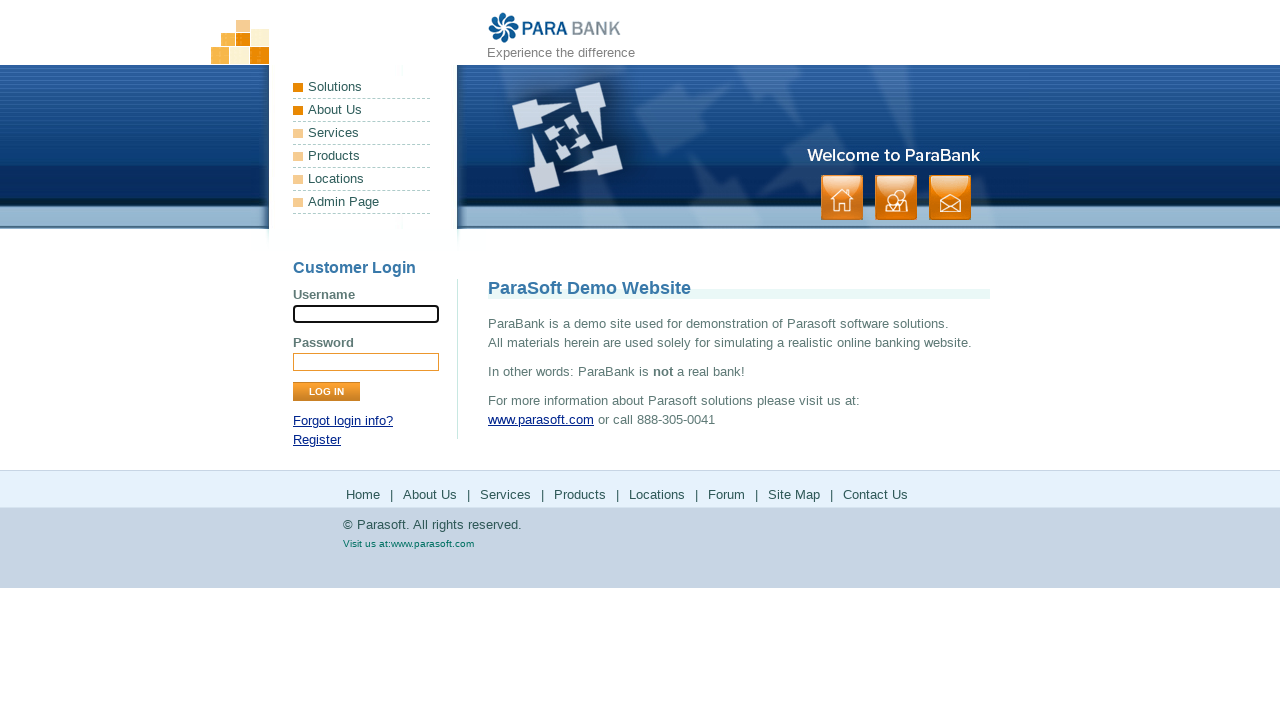

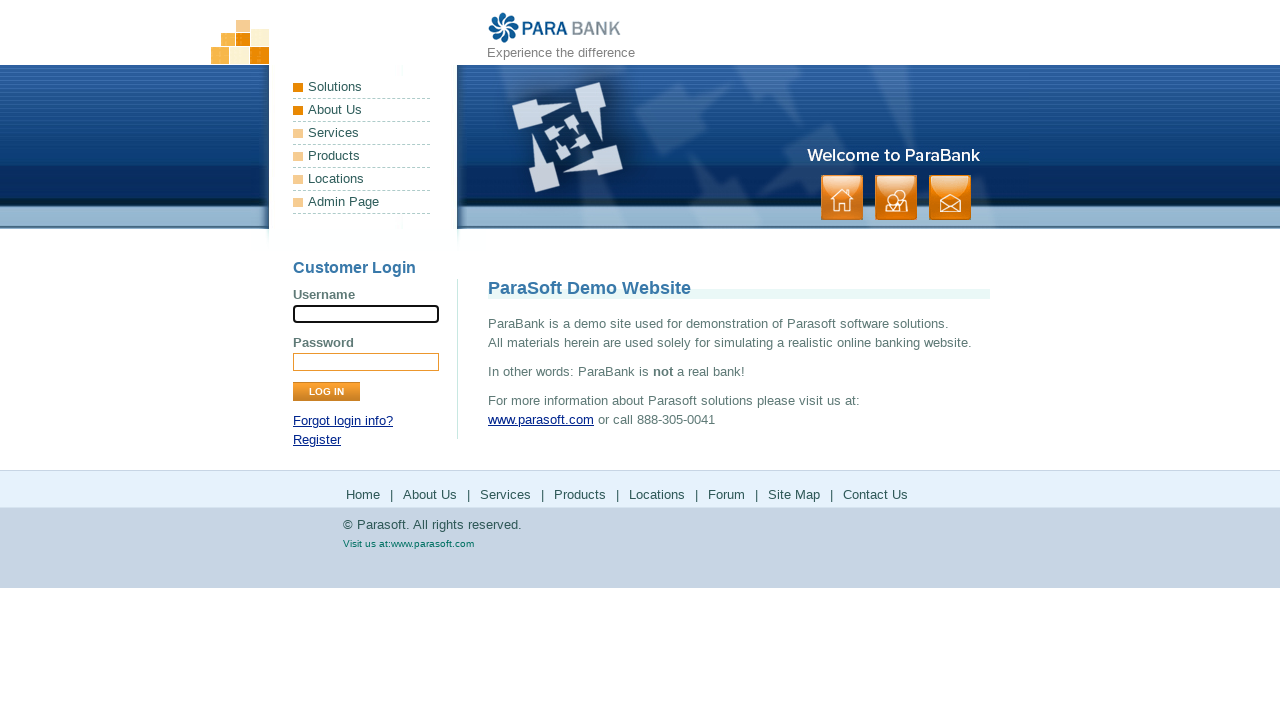